Tests multi-select and deselect functionality by holding Ctrl key, selecting three items, then clicking one again to deselect it

Starting URL: https://demoqa.com/selectable/

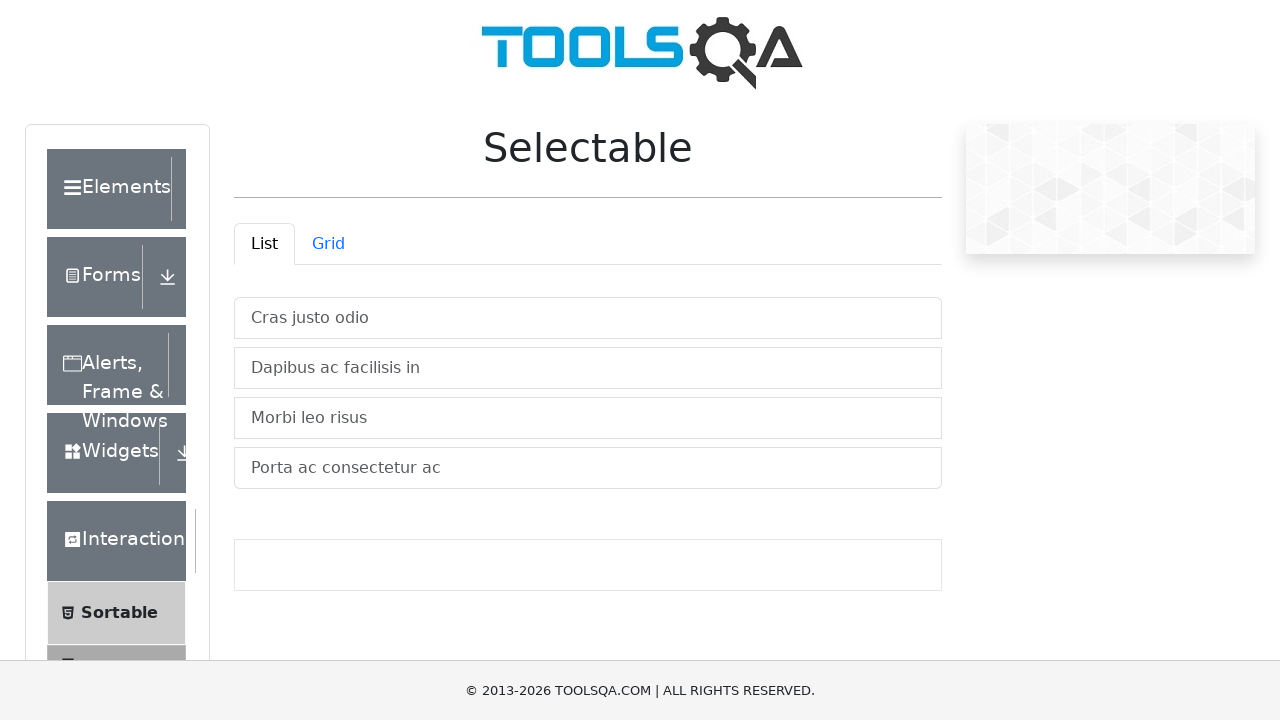

Located all selectable items in the vertical list
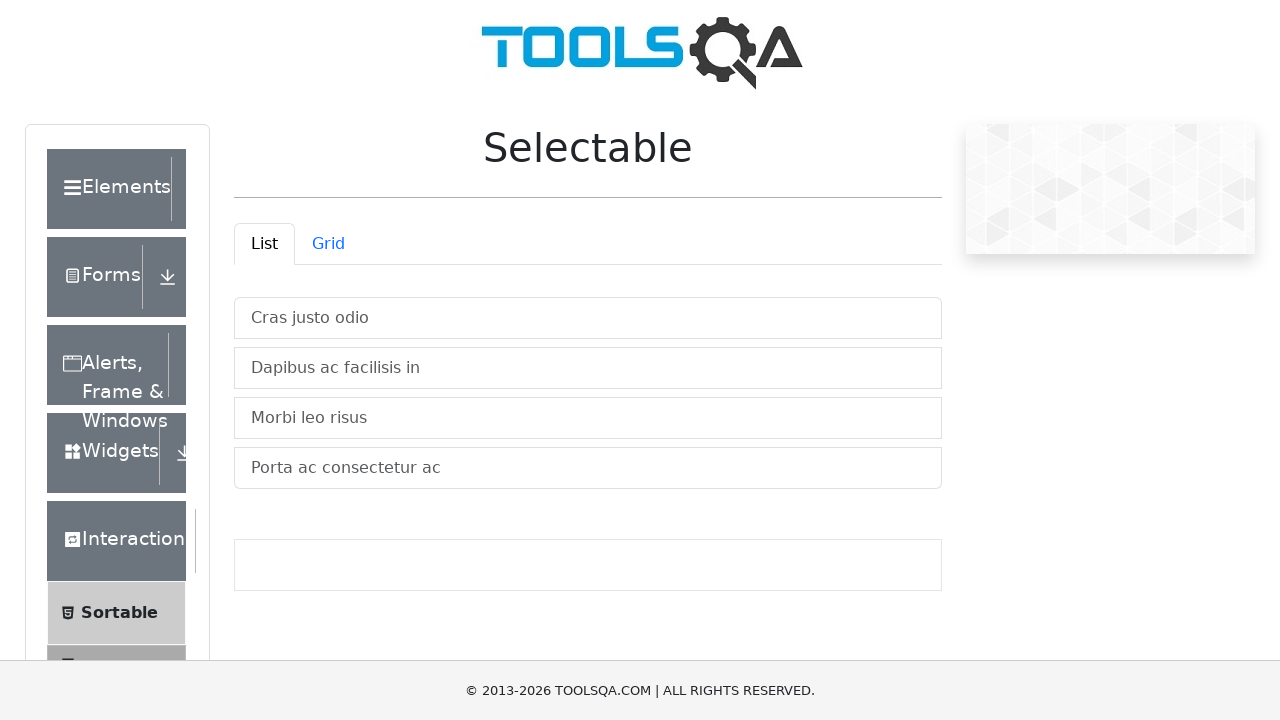

Pressed down Control key to enable multi-select mode
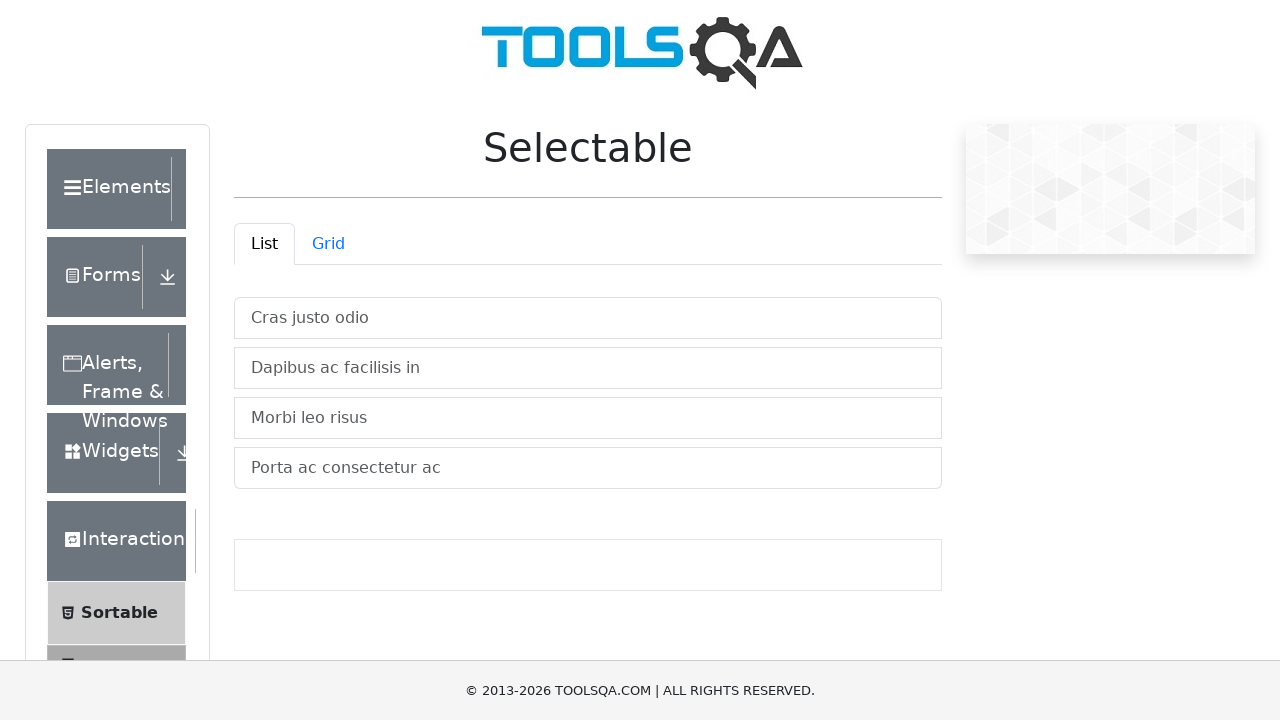

Selected first item while holding Ctrl at (588, 318) on #verticalListContainer > li >> nth=0
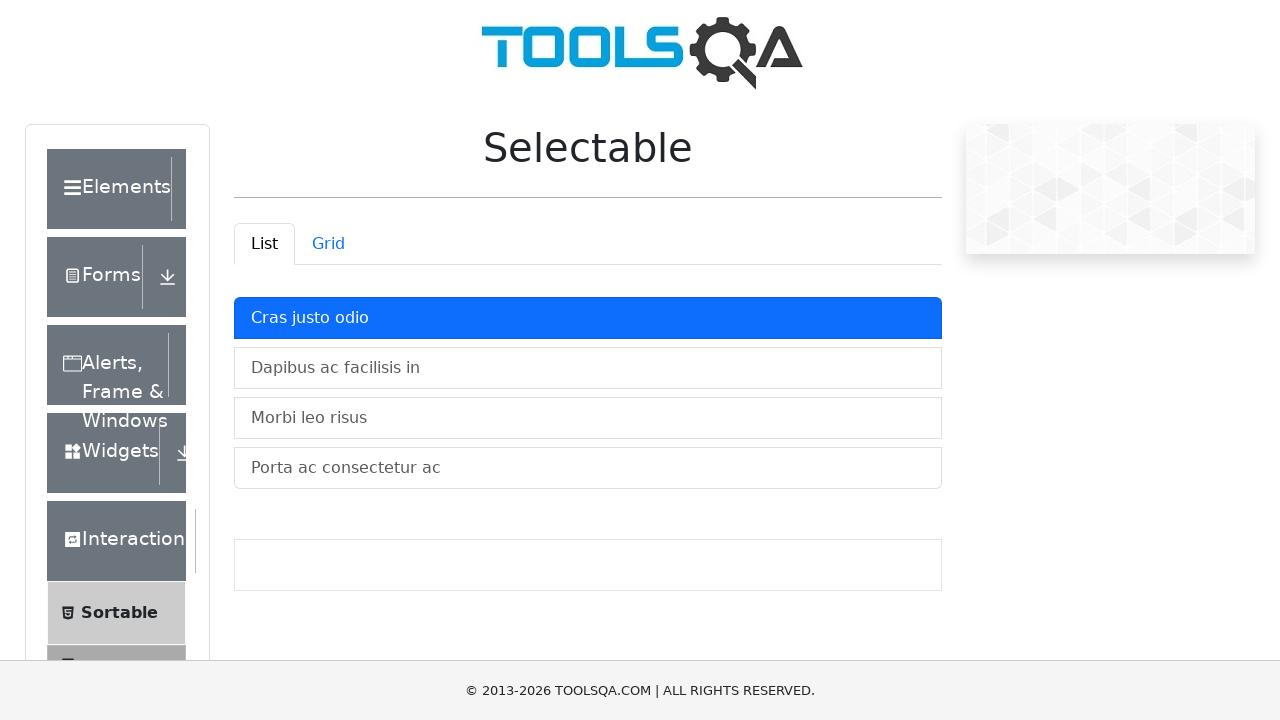

Selected second item while holding Ctrl at (588, 368) on #verticalListContainer > li >> nth=1
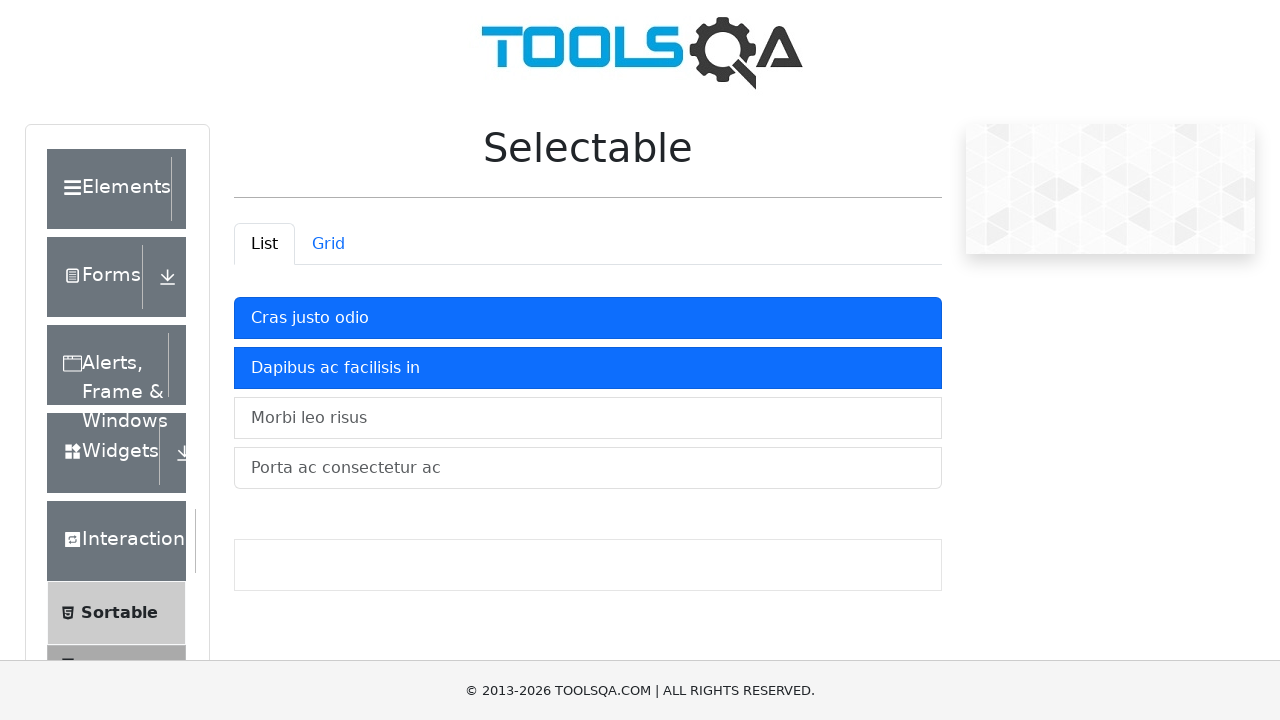

Selected third item while holding Ctrl at (588, 418) on #verticalListContainer > li >> nth=2
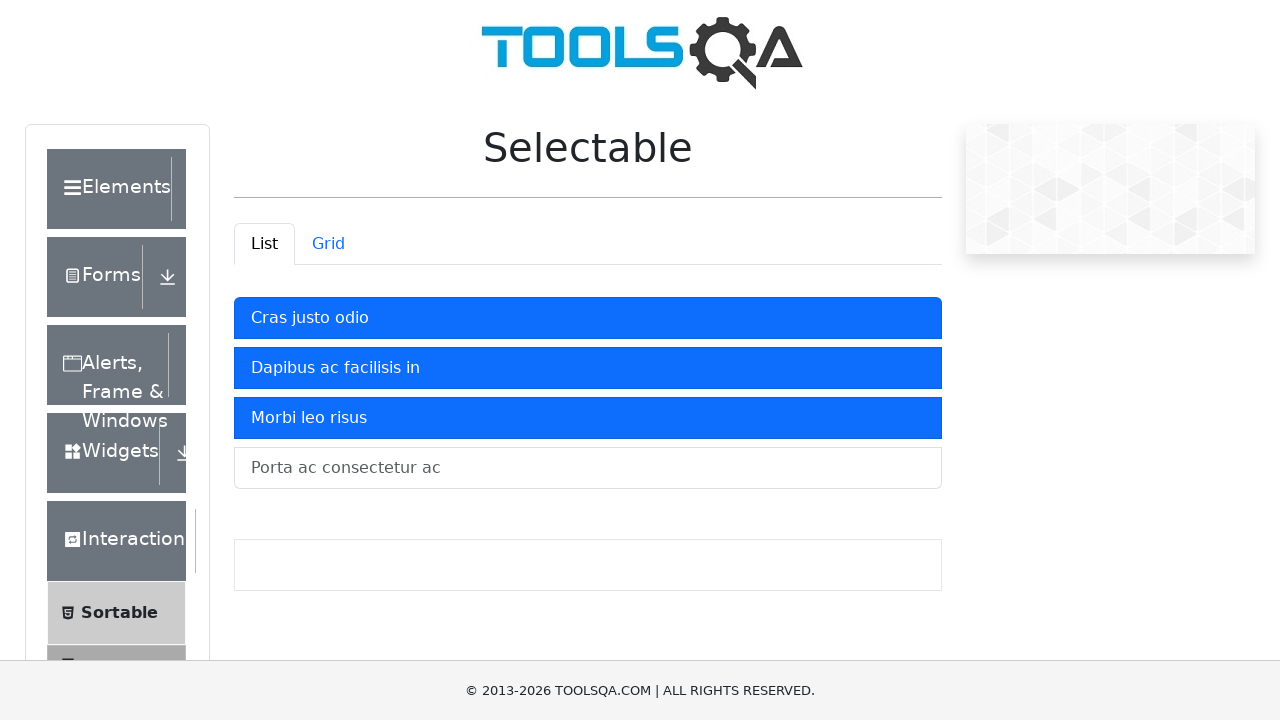

Clicked second item again while holding Ctrl to deselect it at (588, 368) on #verticalListContainer > li >> nth=1
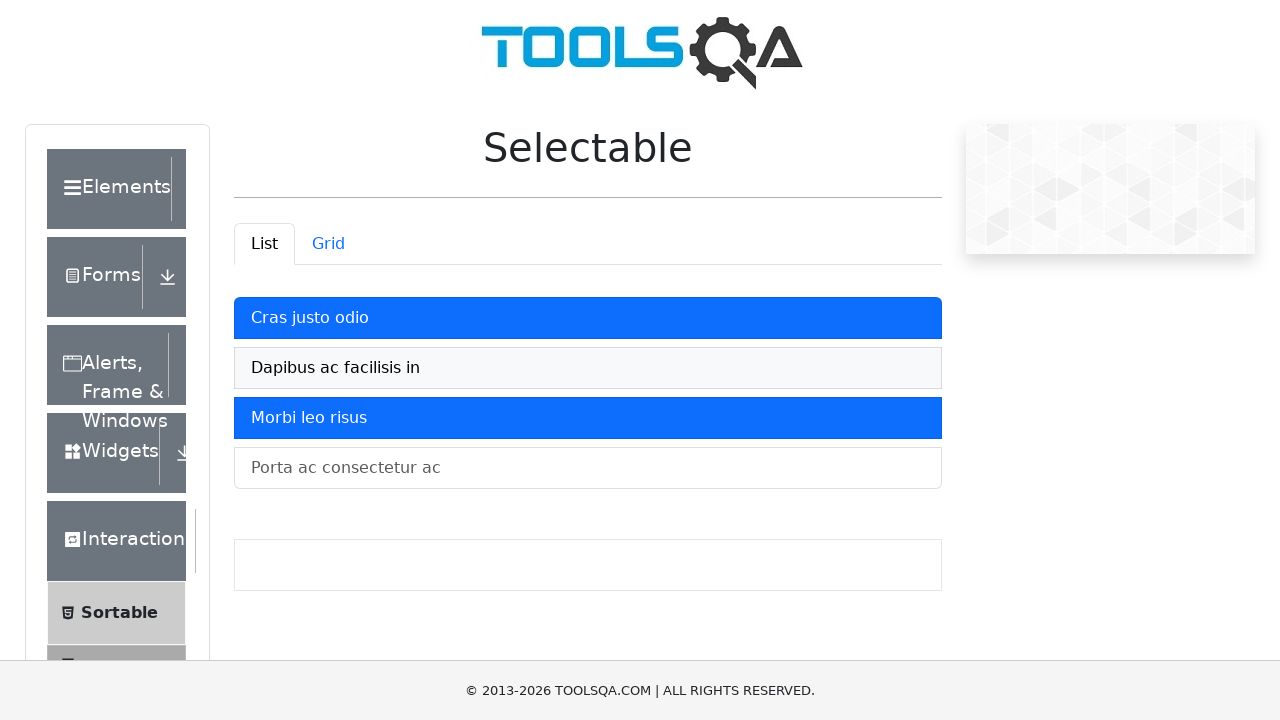

Released Control key to exit multi-select mode
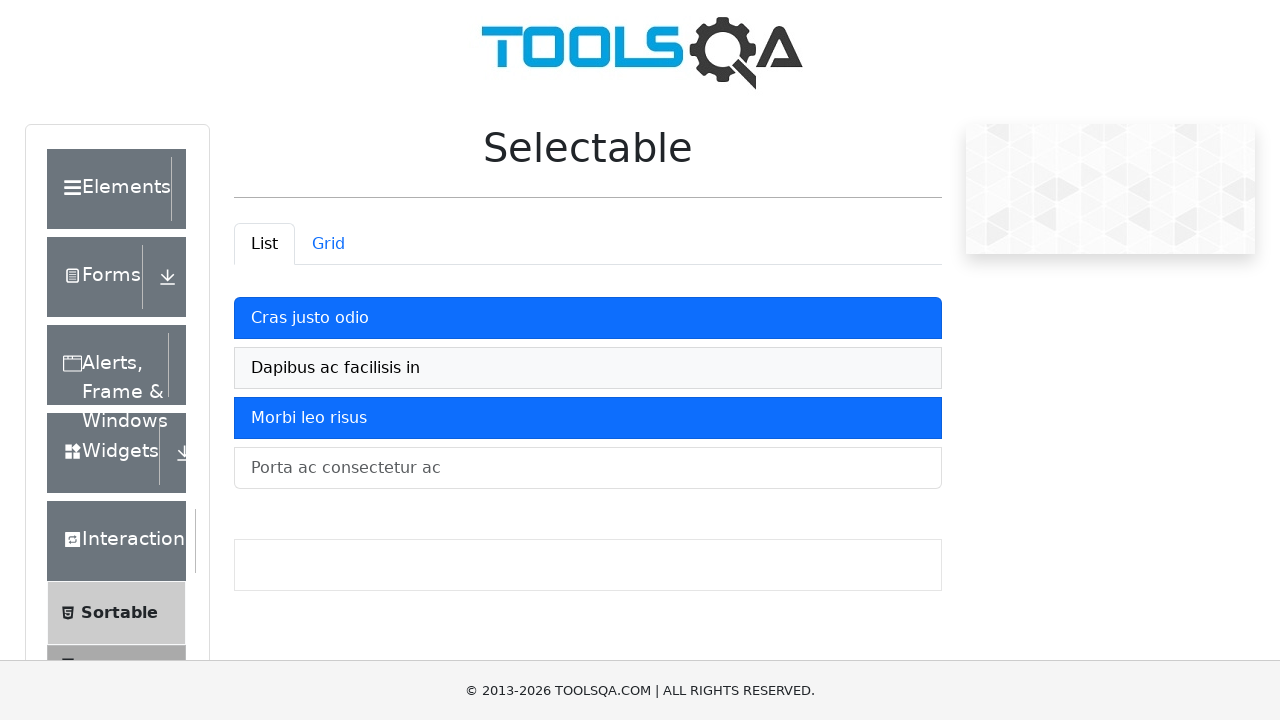

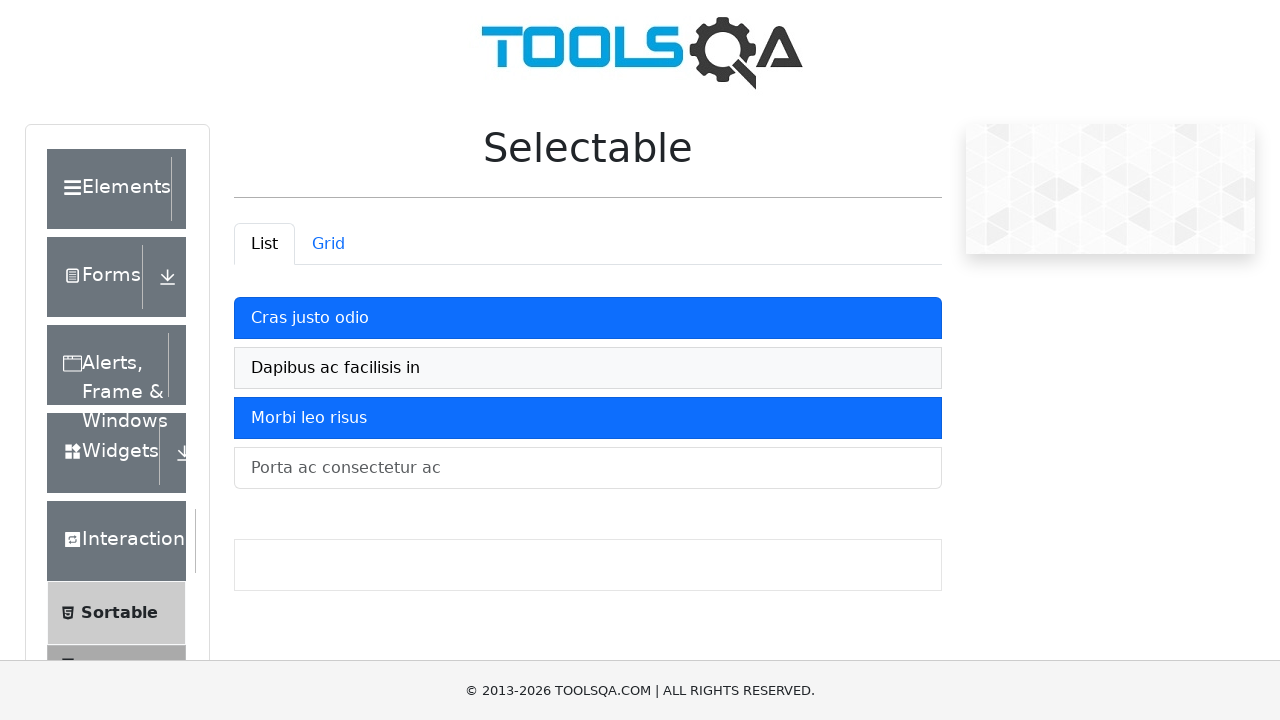